Tests the Rent-A-Cat page contains both Rent and Return buttons.

Starting URL: https://cs1632.appspot.com/

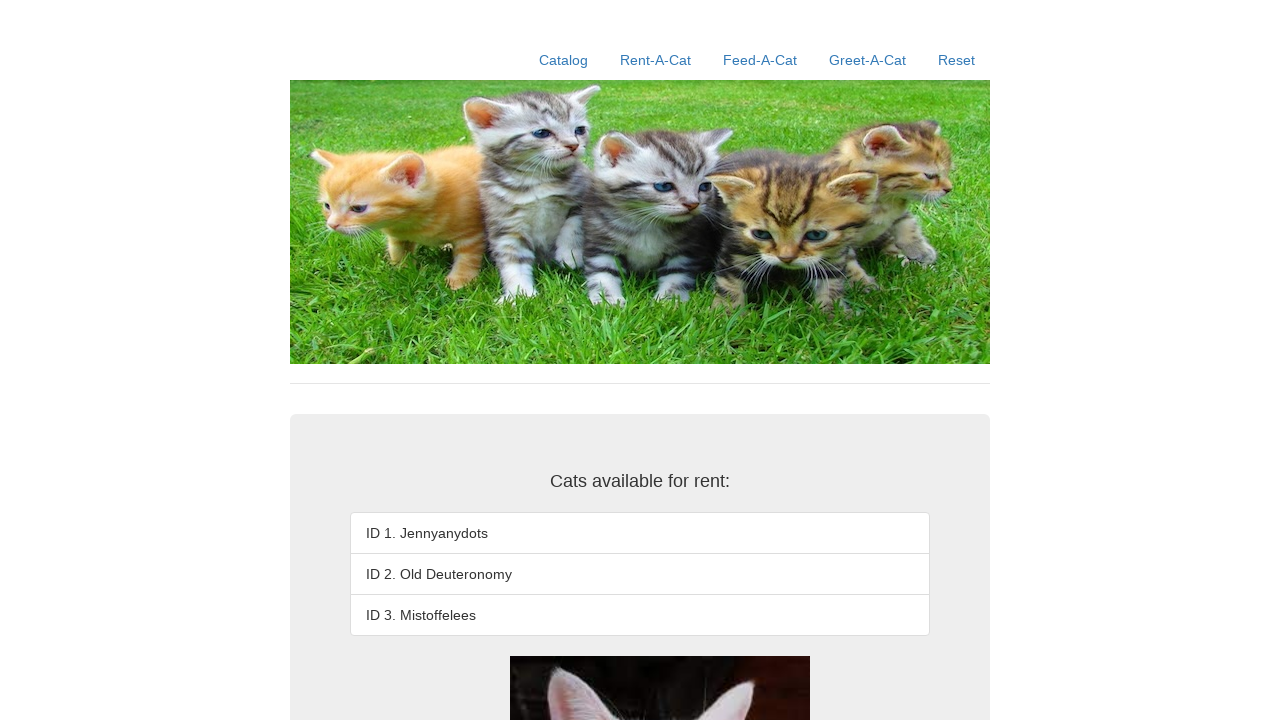

Set cookies to make all cats available
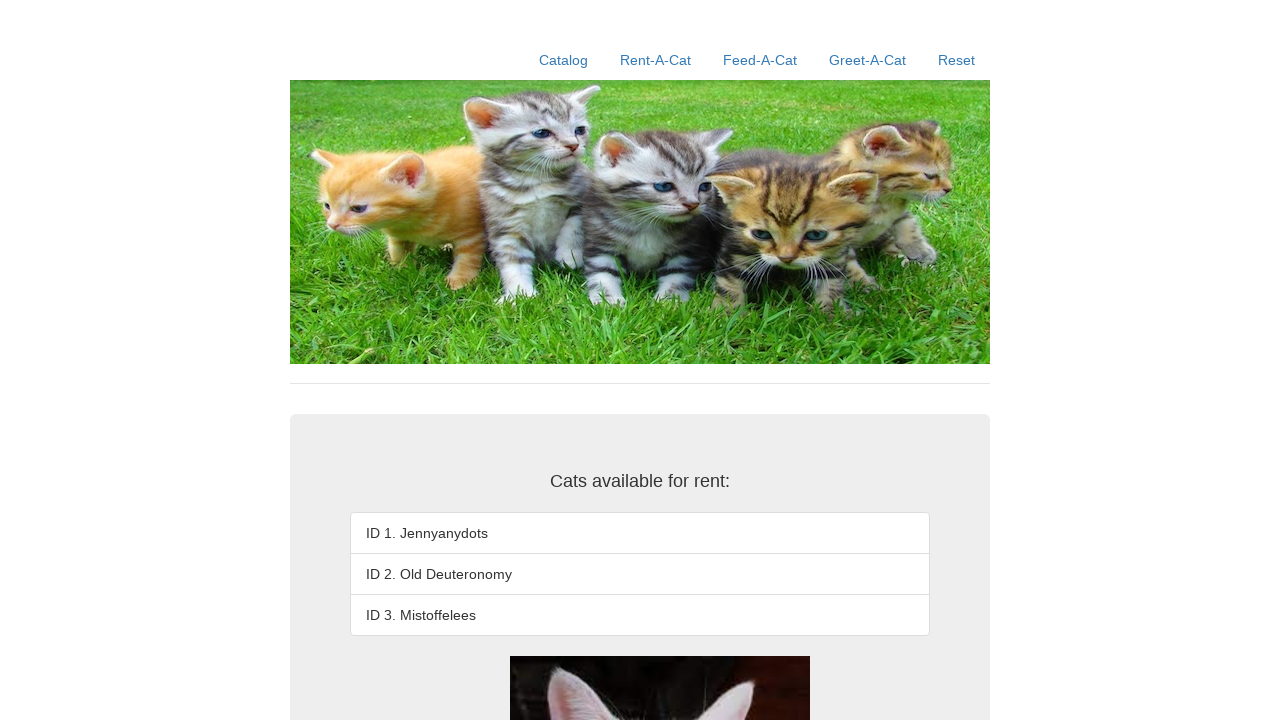

Reloaded page to apply cookies
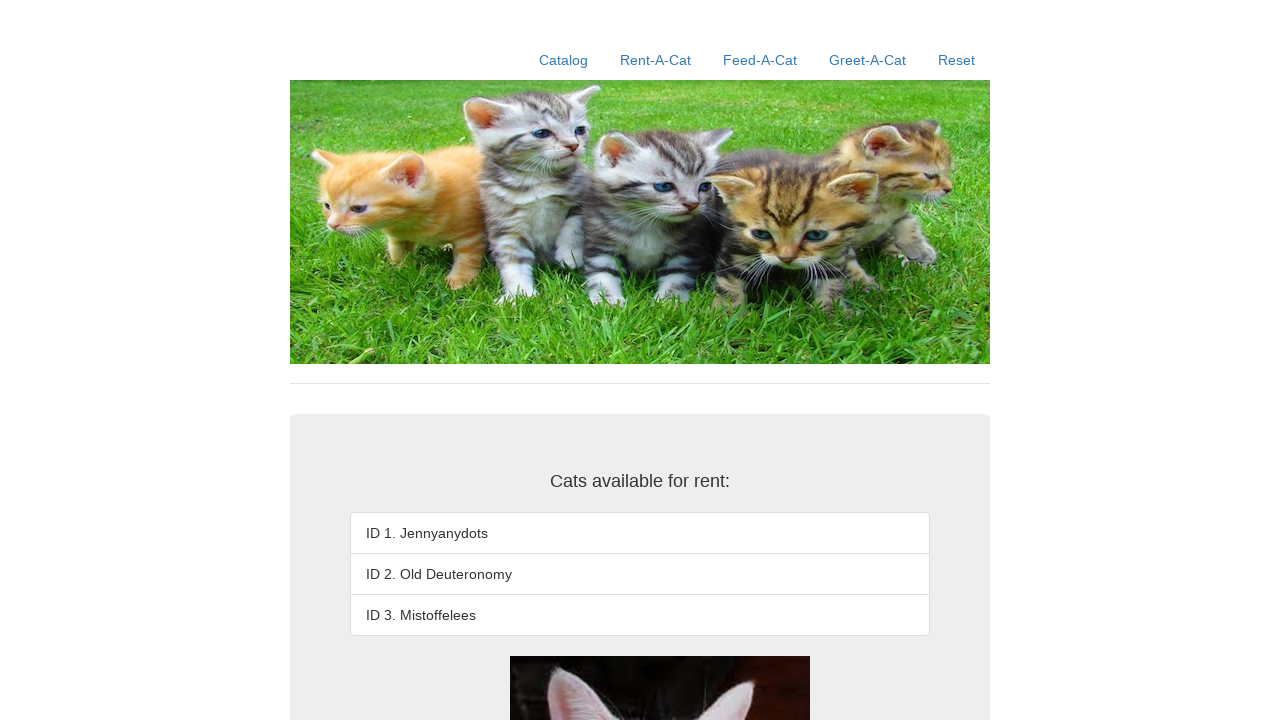

Clicked on Rent-A-Cat link at (656, 60) on text=Rent-A-Cat
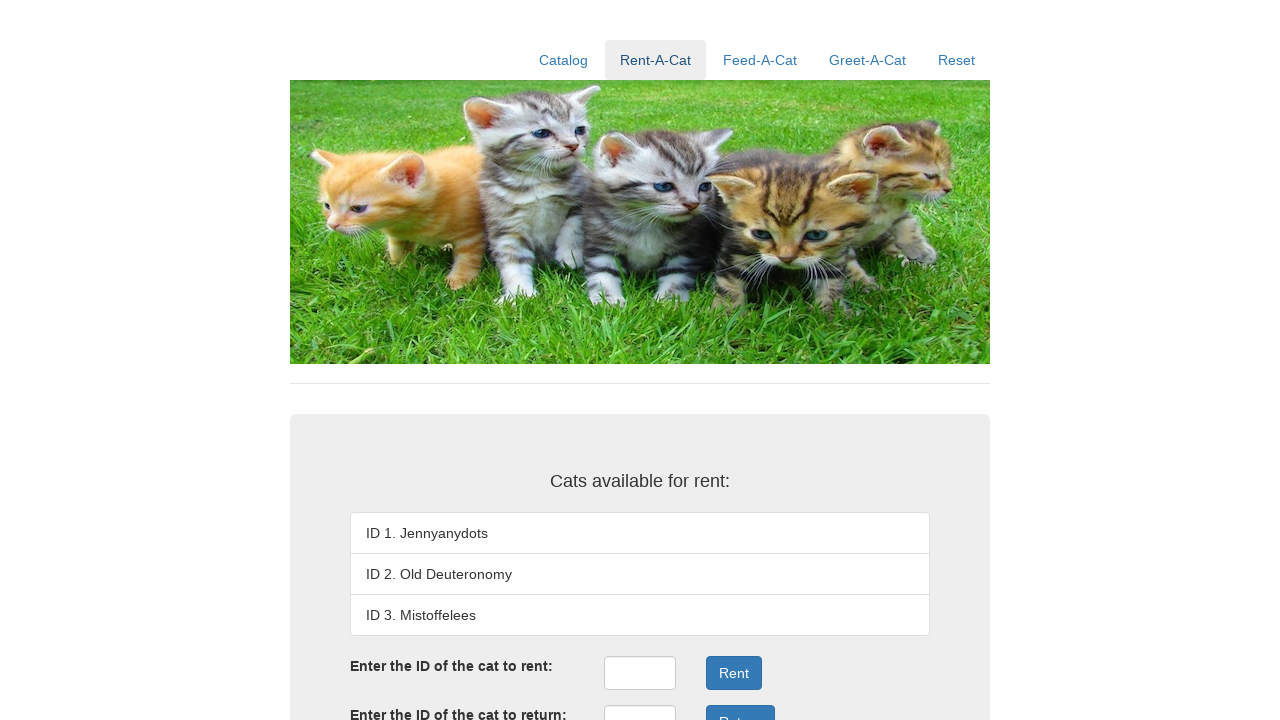

Verified Rent button exists on Rent-A-Cat page
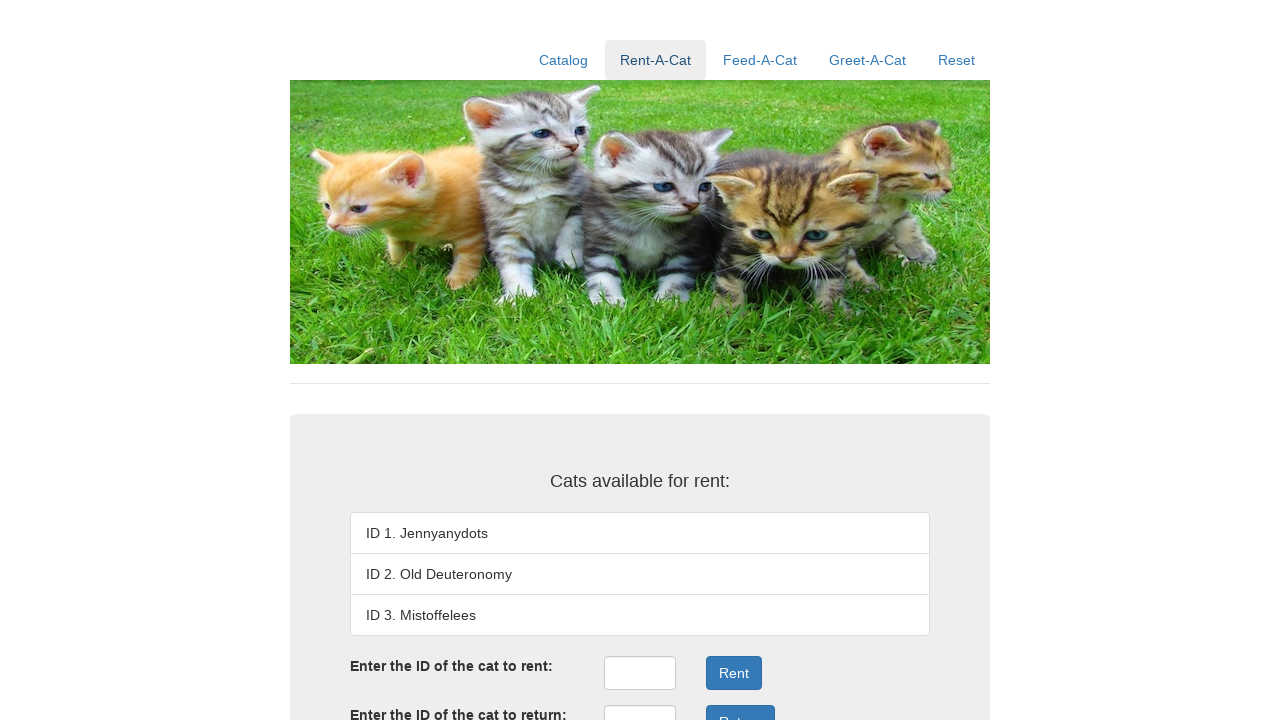

Verified Return button exists on Rent-A-Cat page
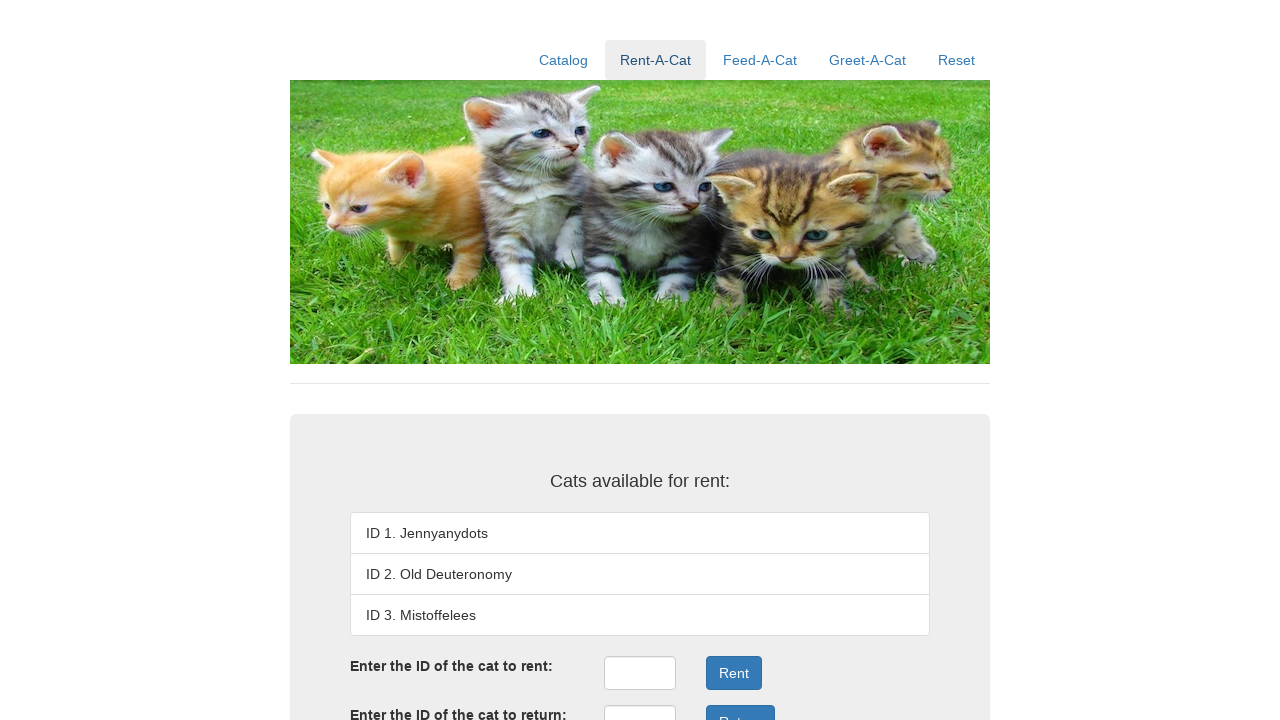

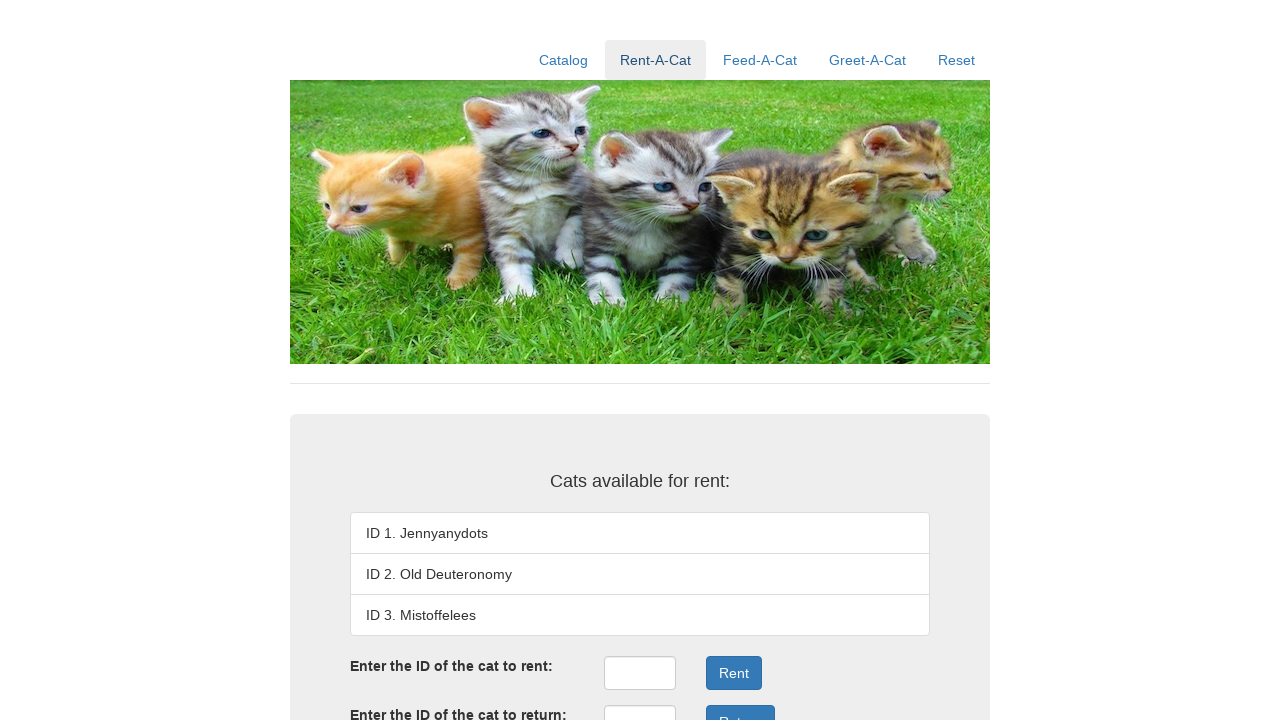